Tests clicking a button and waiting for a paragraph element to appear, then verifies the paragraph text (marked as ignored in original but still a valid test)

Starting URL: https://testeroprogramowania.github.io/selenium/wait2.html

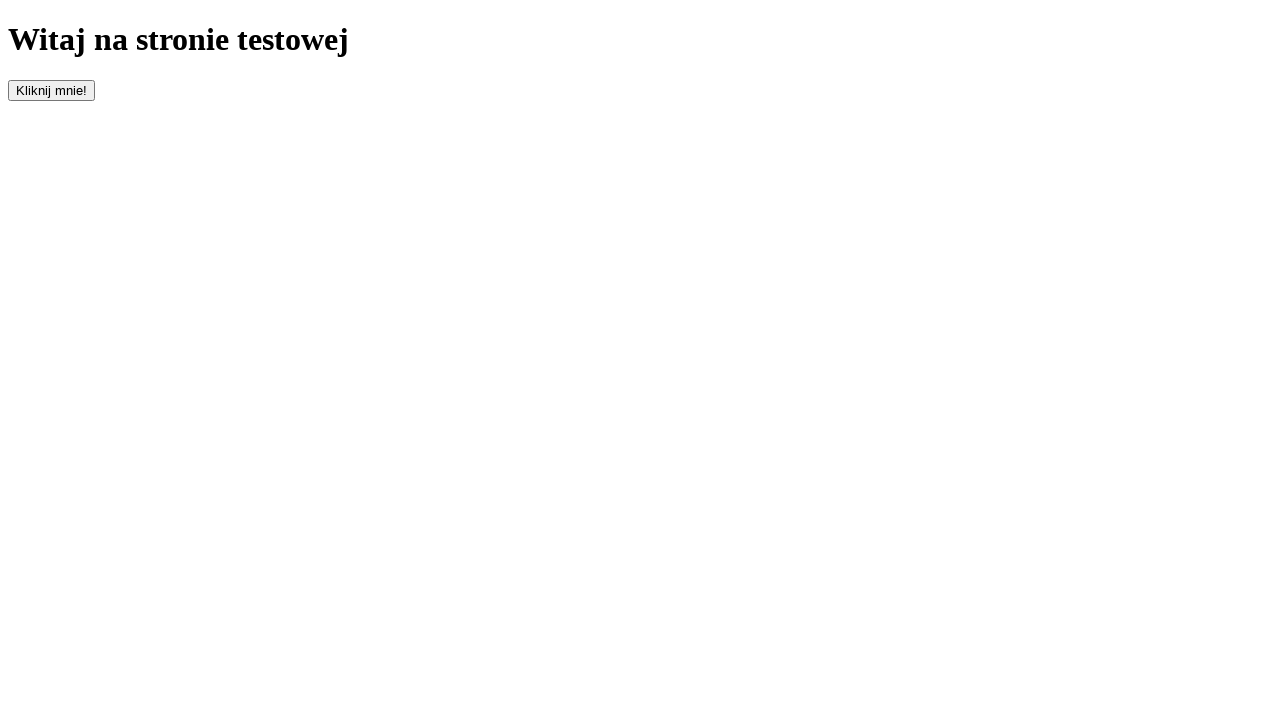

Navigated to wait2.html page
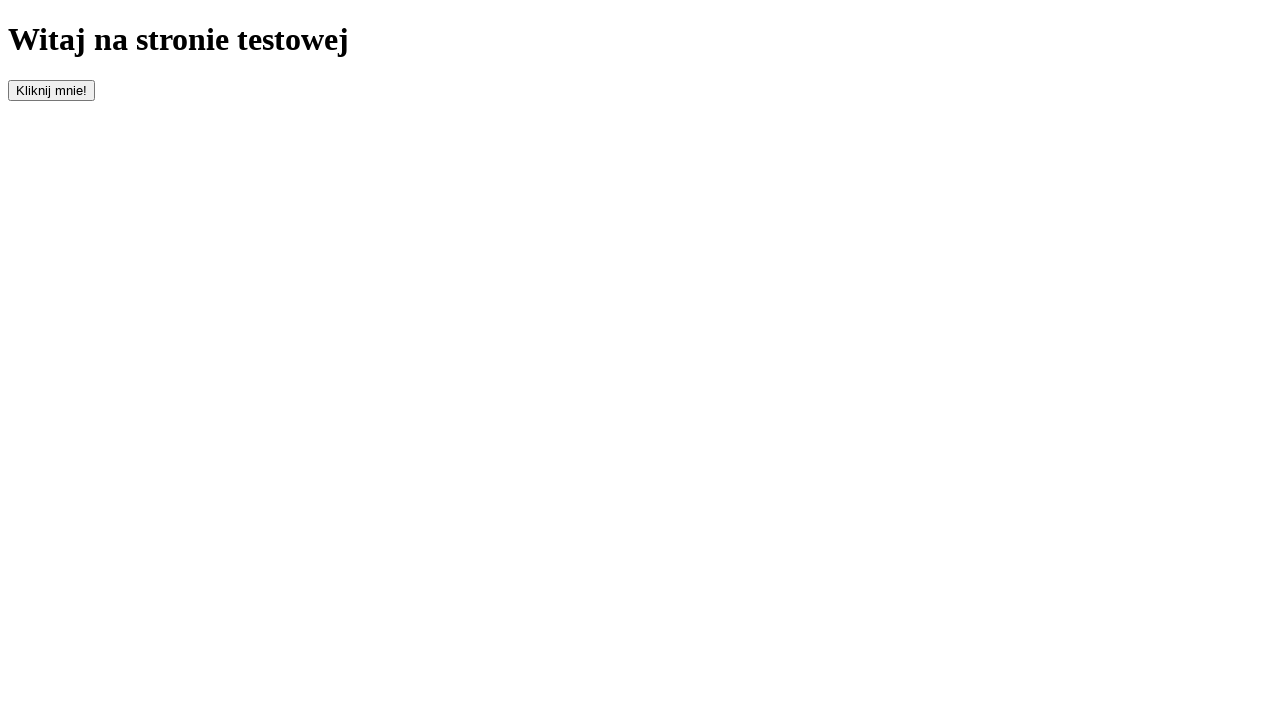

Clicked the 'clickOnMe' button to trigger paragraph appearance at (52, 90) on #clickOnMe
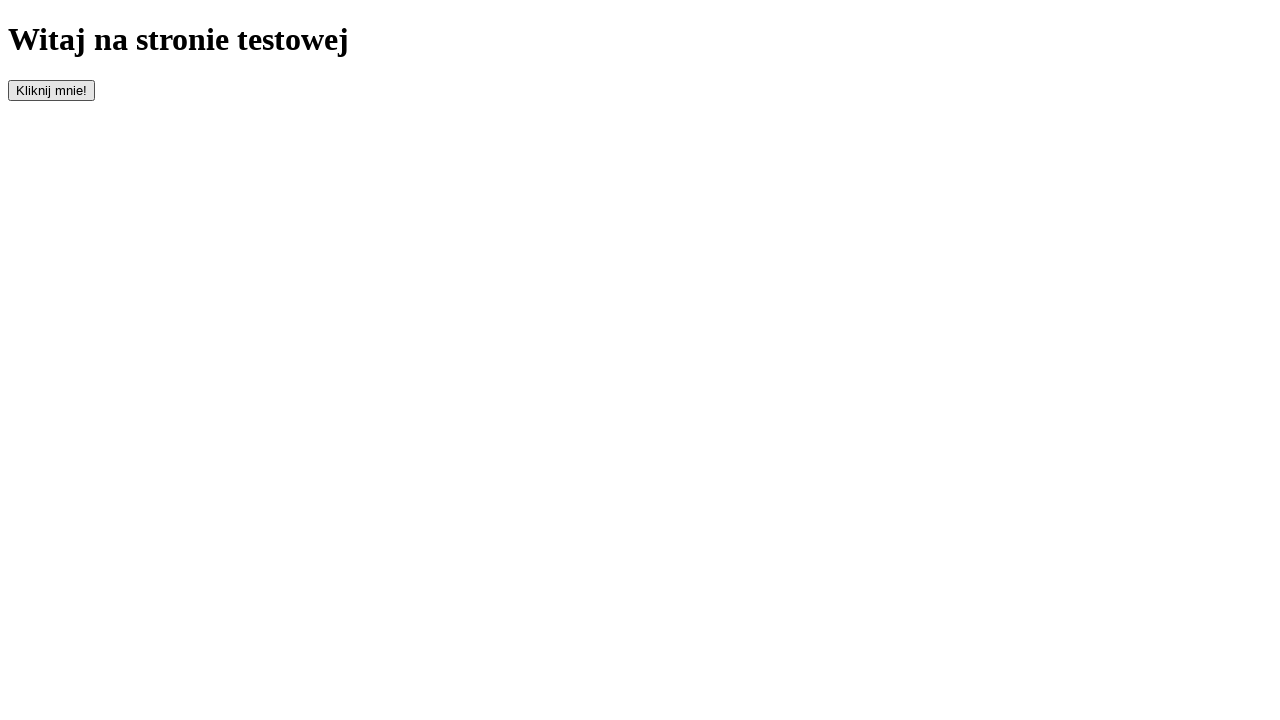

Paragraph element appeared (waited up to 10 seconds)
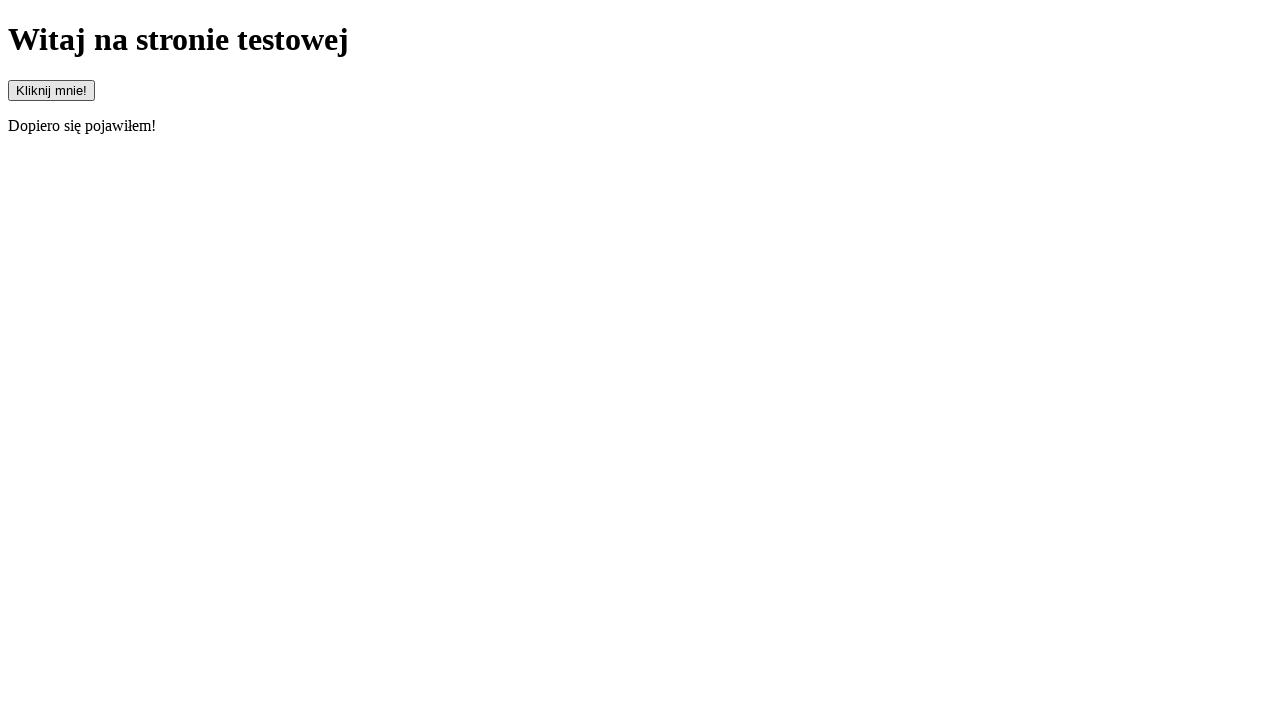

Retrieved paragraph text content
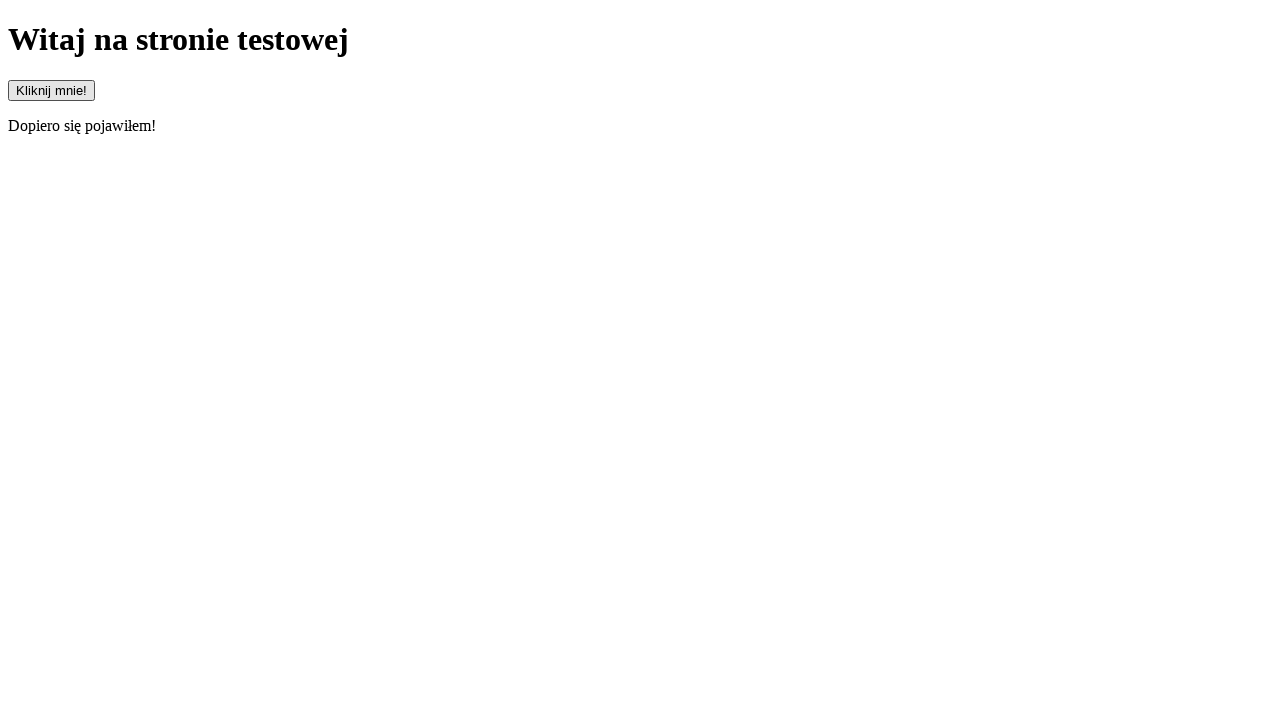

Verified paragraph text matches expected value 'Dopiero się pojawiłem!'
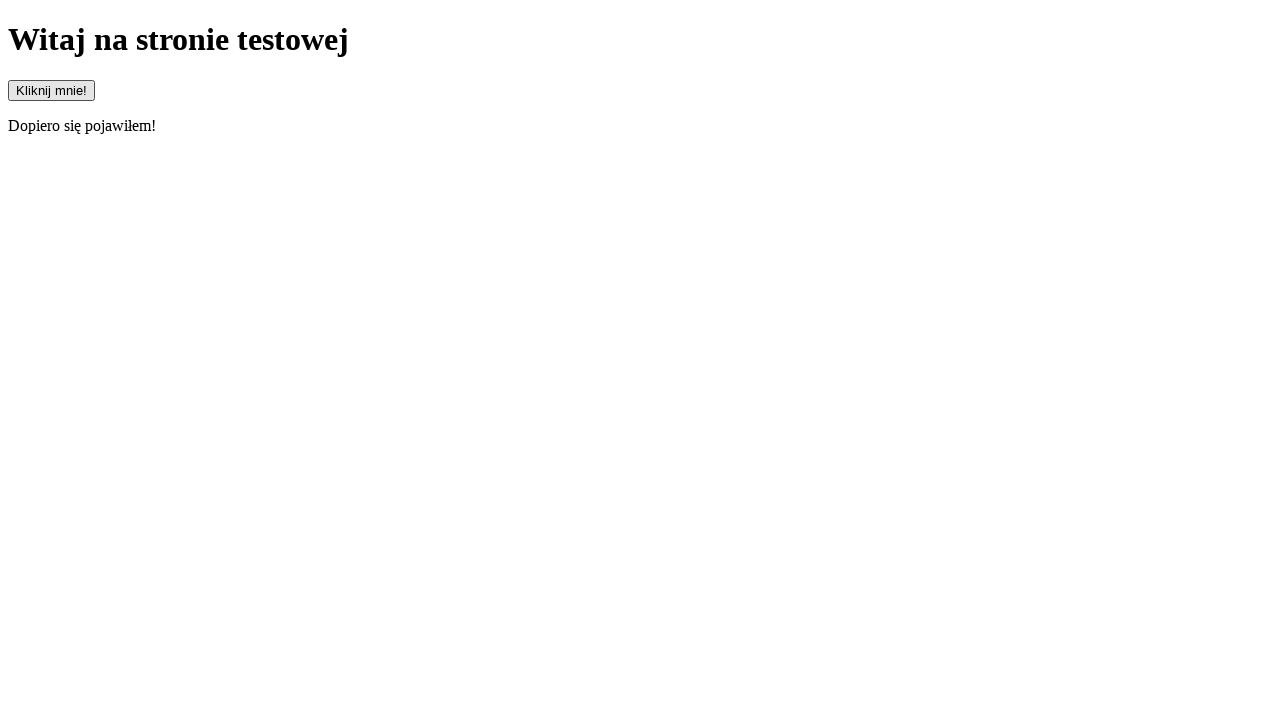

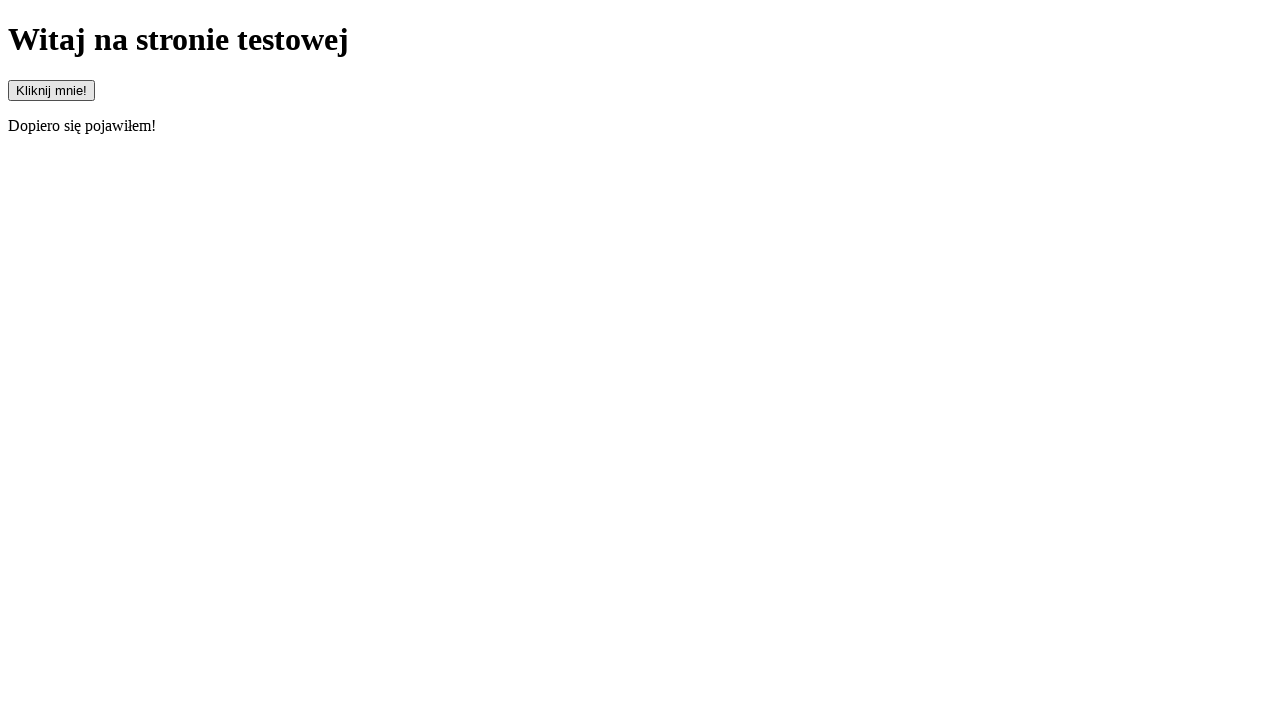